Navigates to the Nykaa website homepage

Starting URL: https://www.nykaa.com/

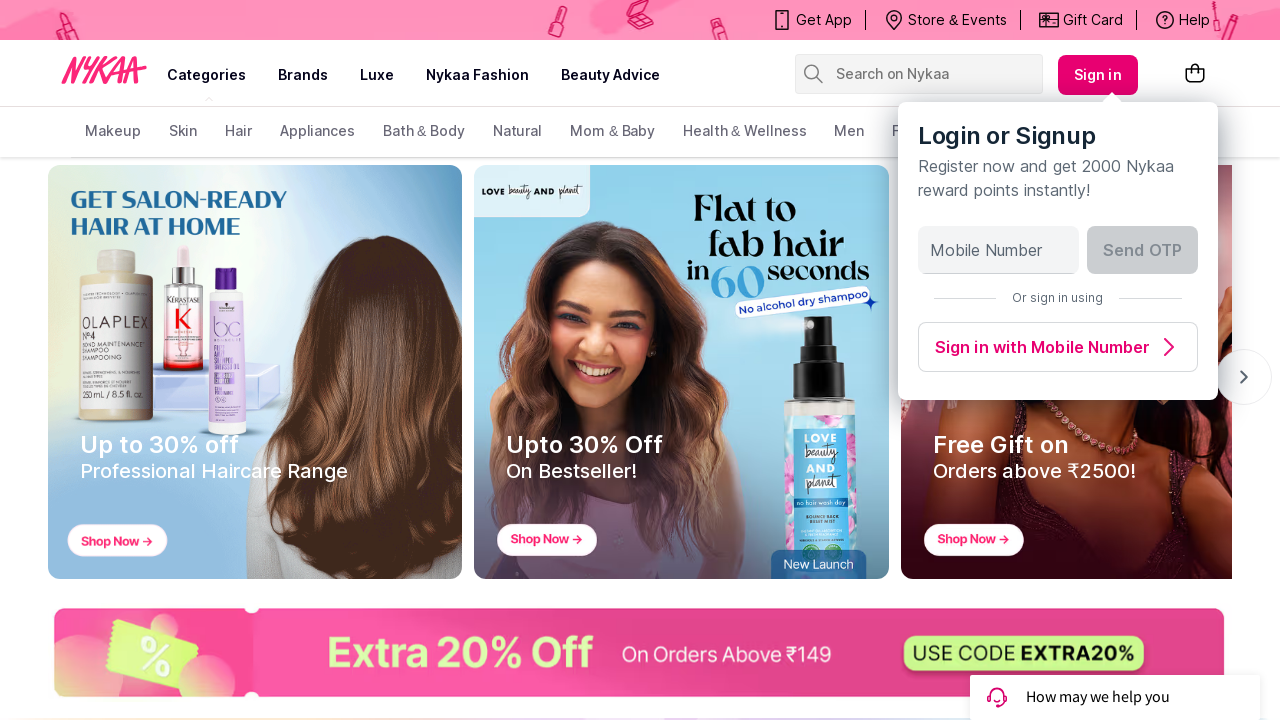

Waited for Nykaa homepage to fully load (networkidle)
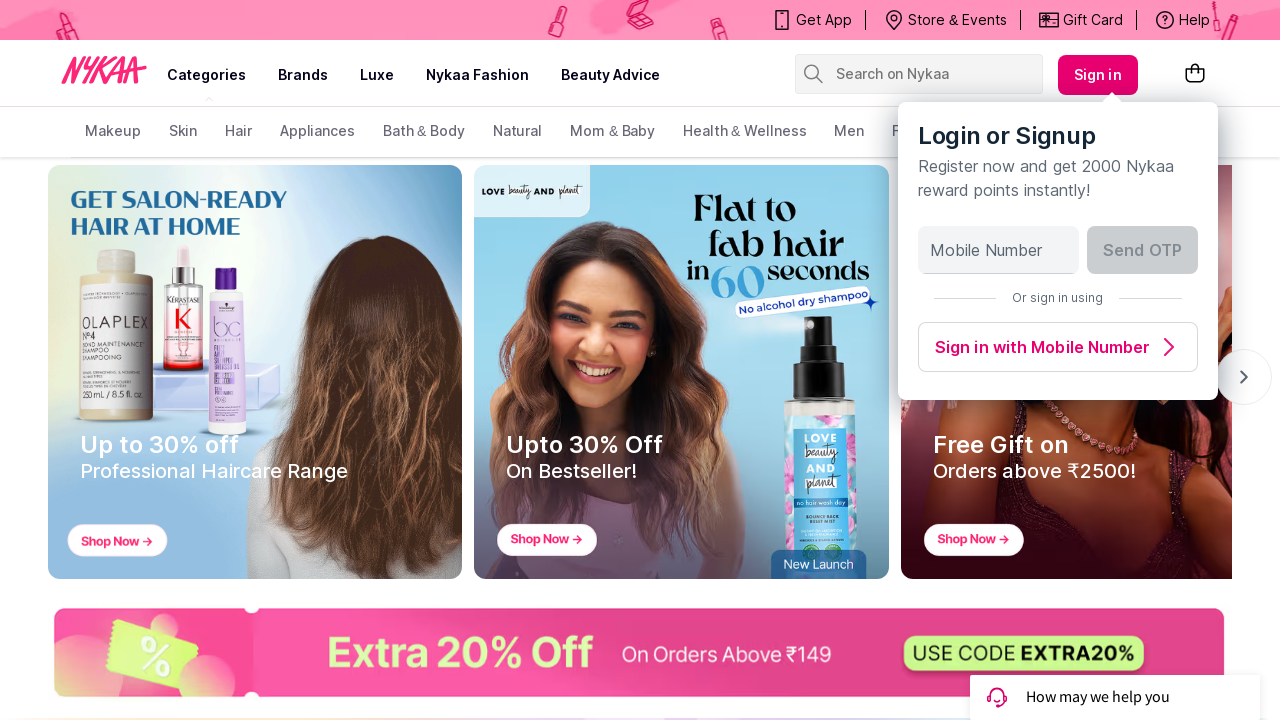

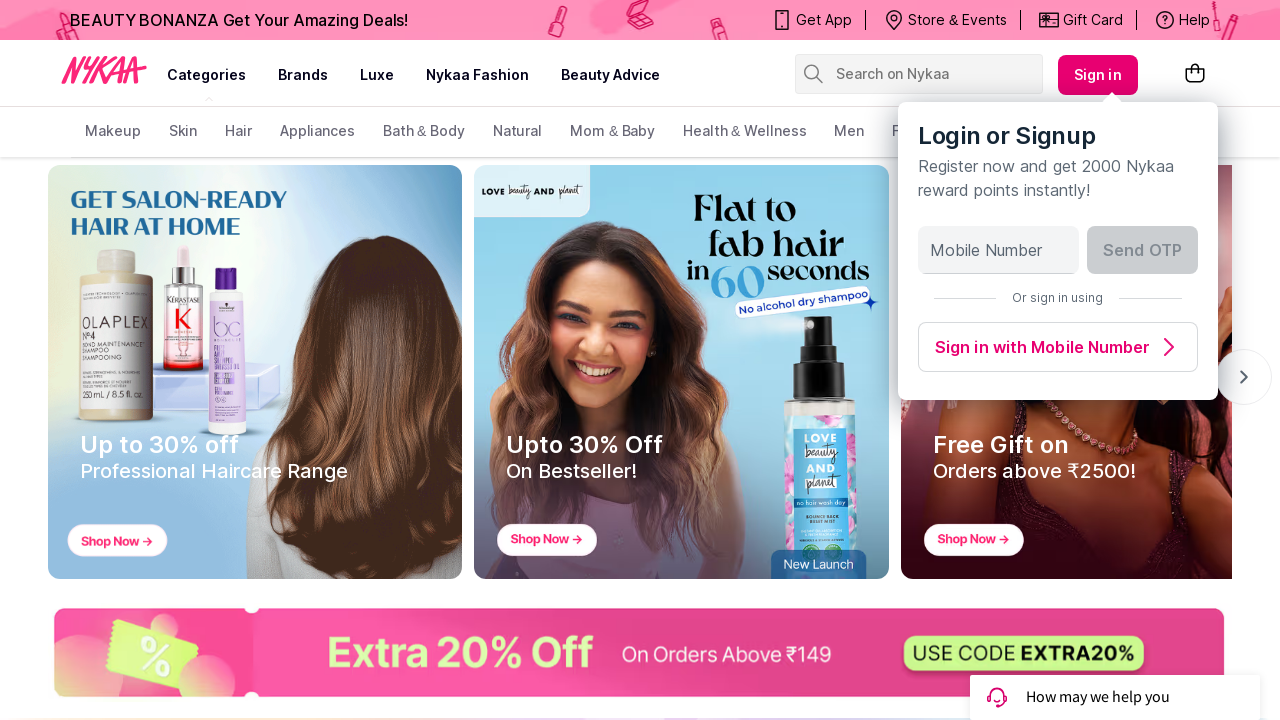